Tests clearing the complete state of all items by checking then unchecking the toggle all

Starting URL: https://demo.playwright.dev/todomvc

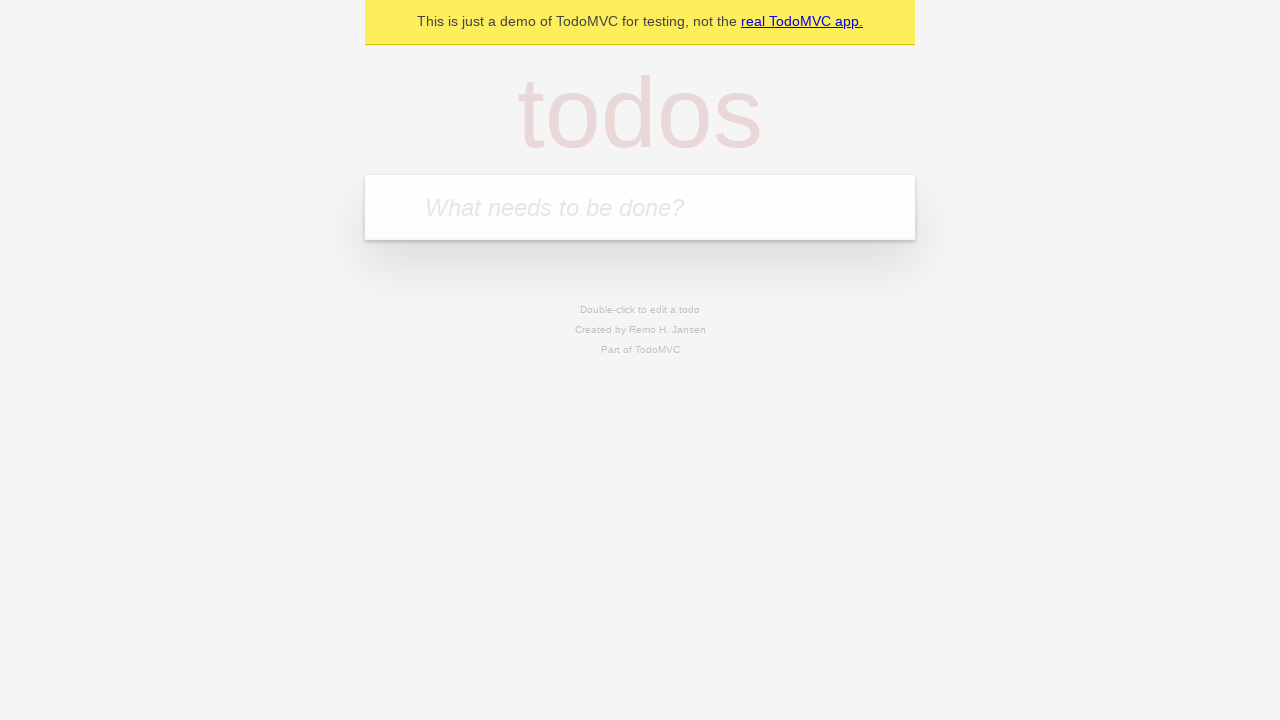

Filled todo input with 'buy some cheese' on internal:attr=[placeholder="What needs to be done?"i]
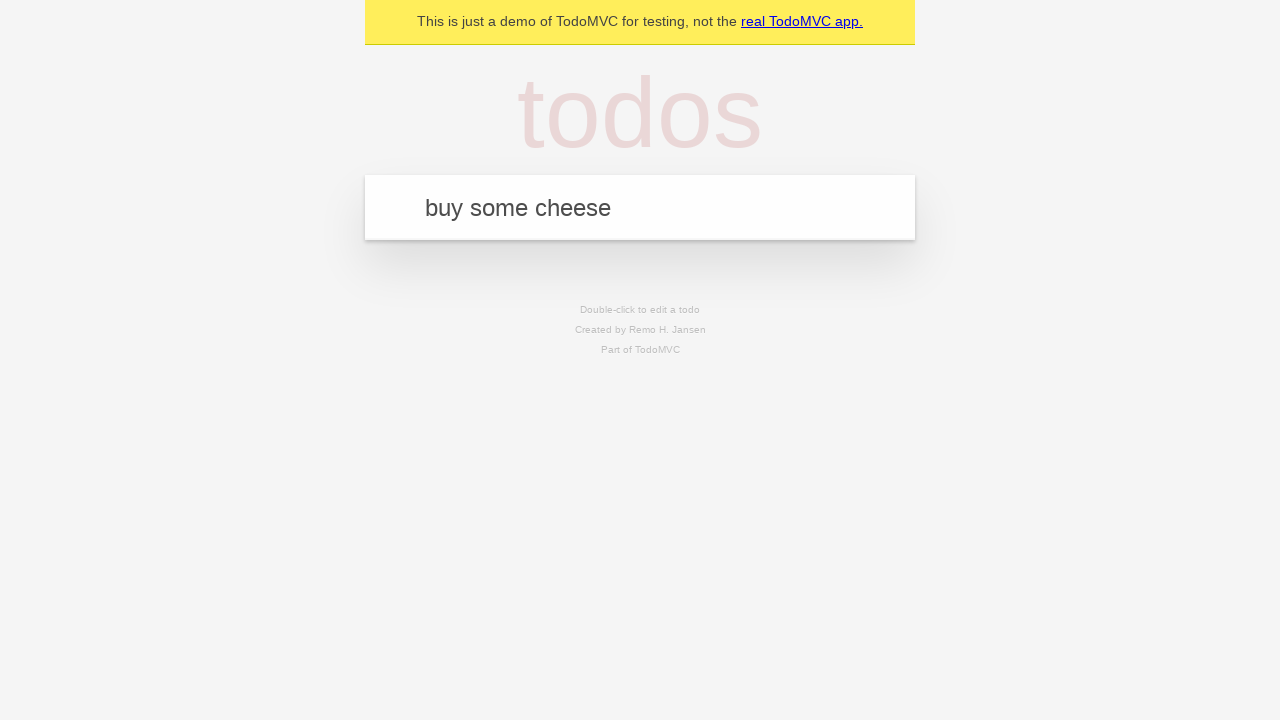

Pressed Enter to add first todo item on internal:attr=[placeholder="What needs to be done?"i]
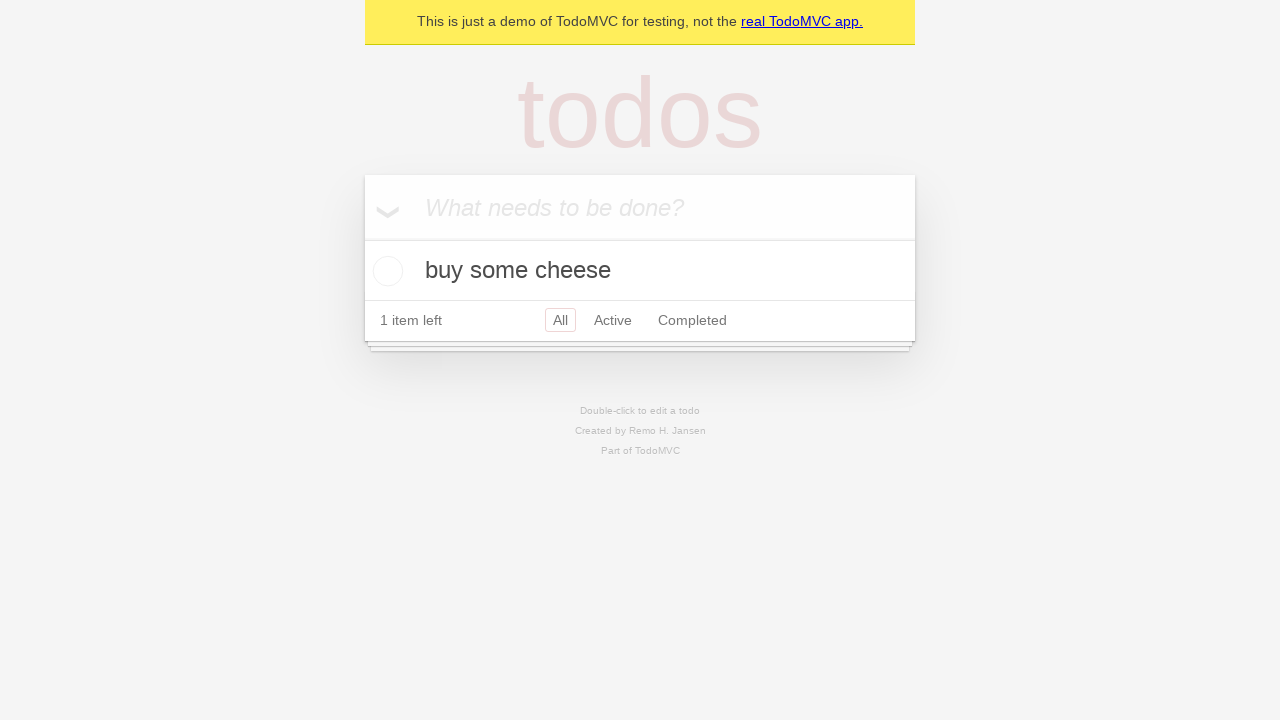

Filled todo input with 'feed the cat' on internal:attr=[placeholder="What needs to be done?"i]
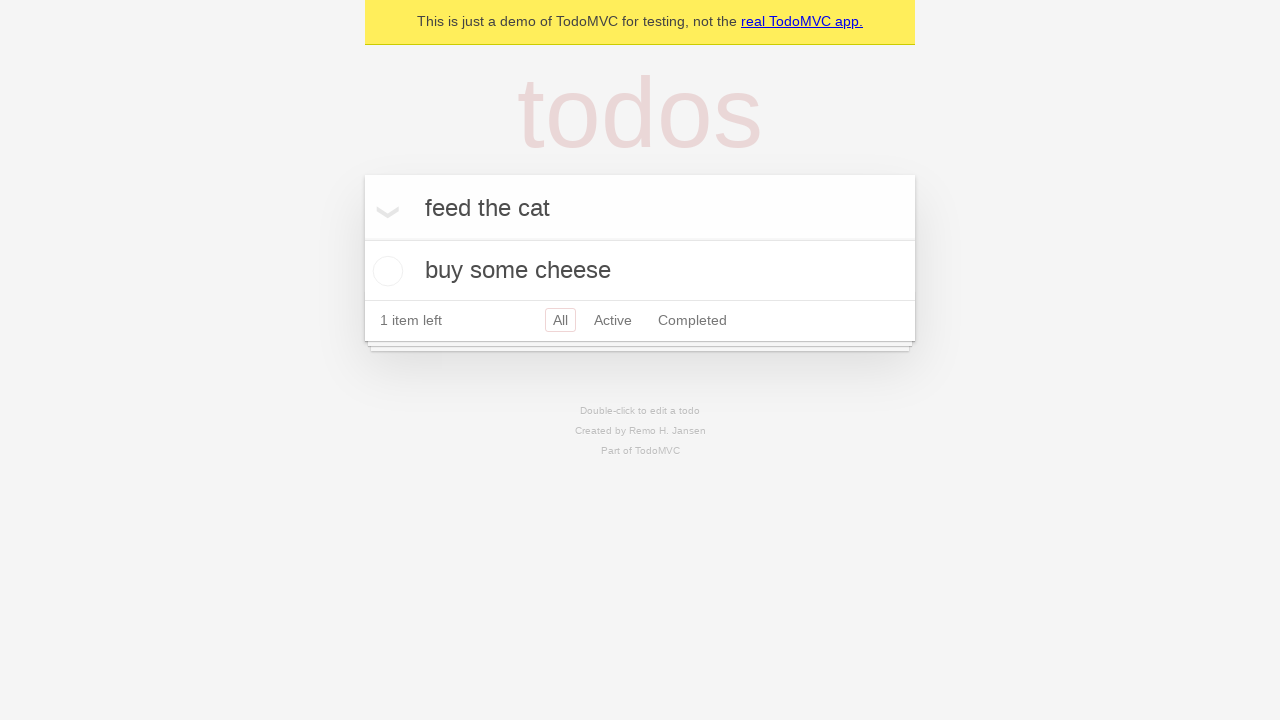

Pressed Enter to add second todo item on internal:attr=[placeholder="What needs to be done?"i]
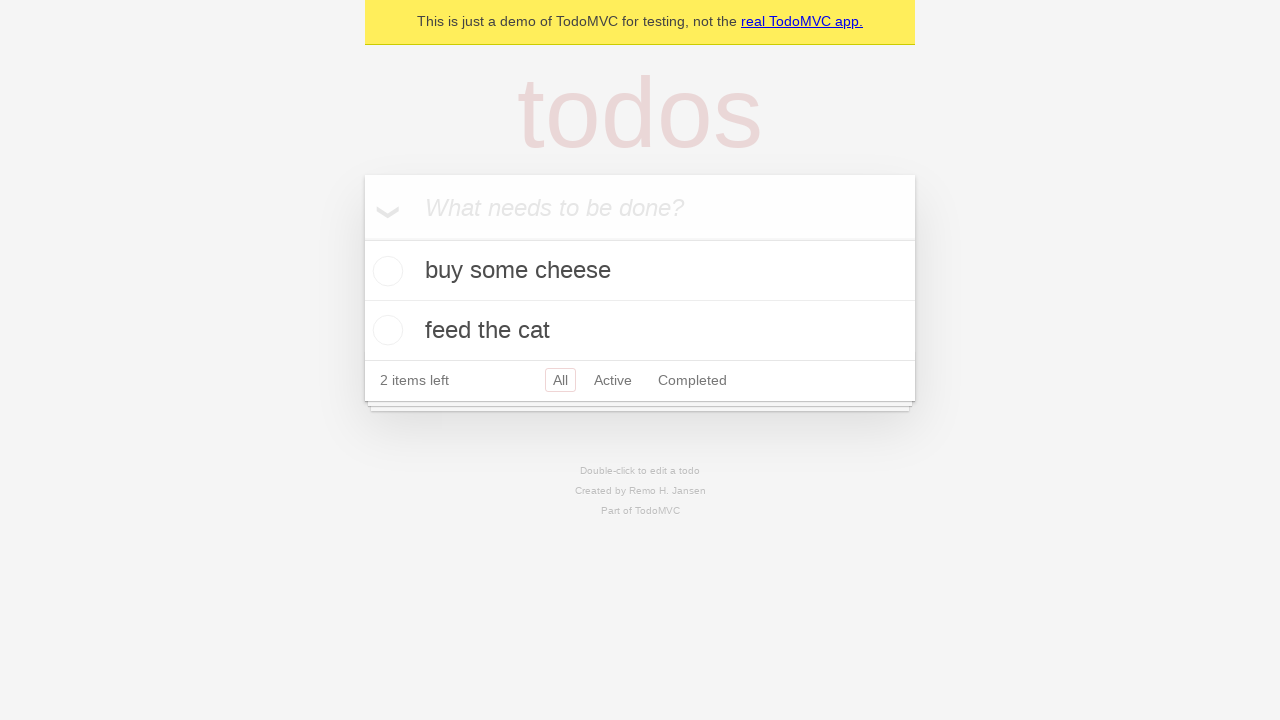

Filled todo input with 'book a doctors appointment' on internal:attr=[placeholder="What needs to be done?"i]
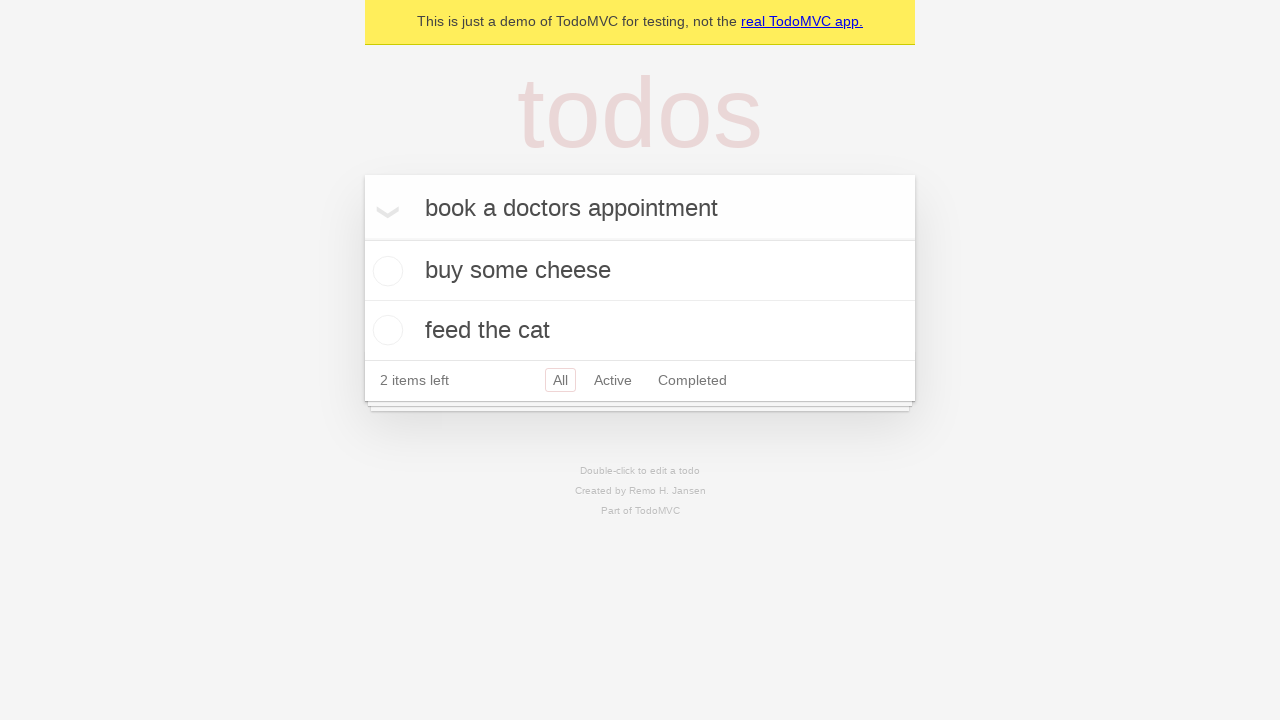

Pressed Enter to add third todo item on internal:attr=[placeholder="What needs to be done?"i]
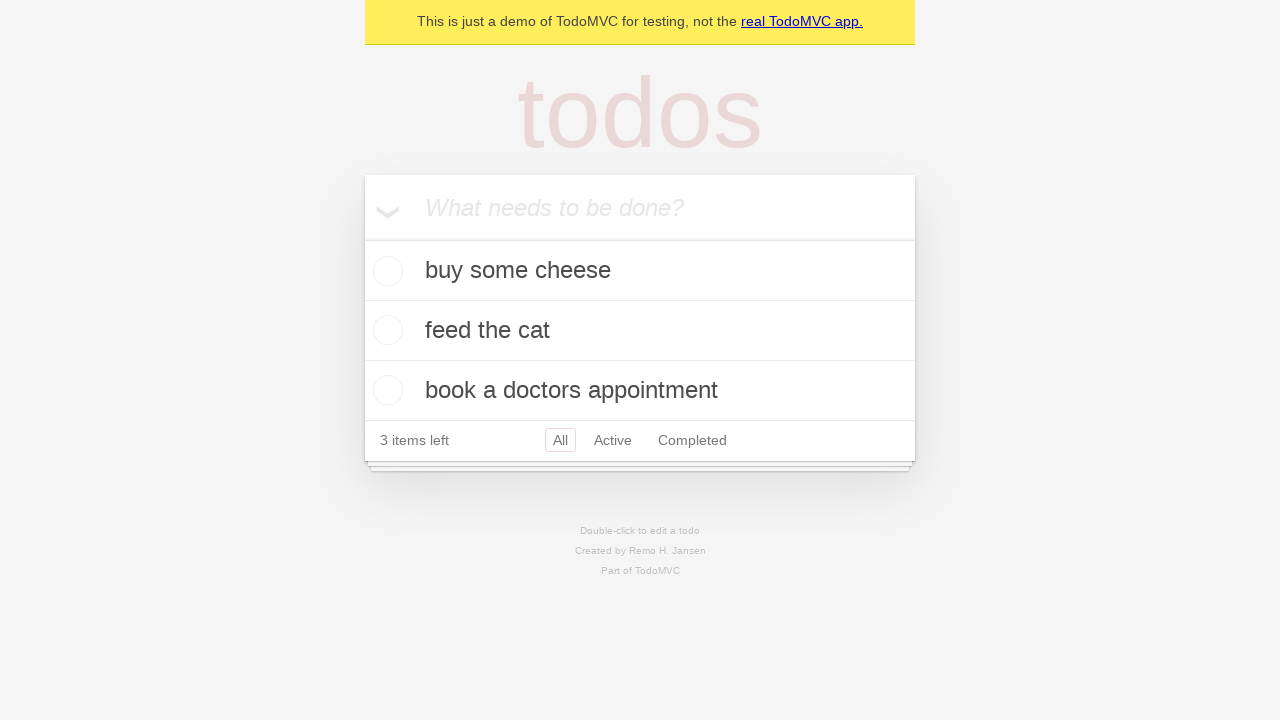

Waited for all 3 todo items to load
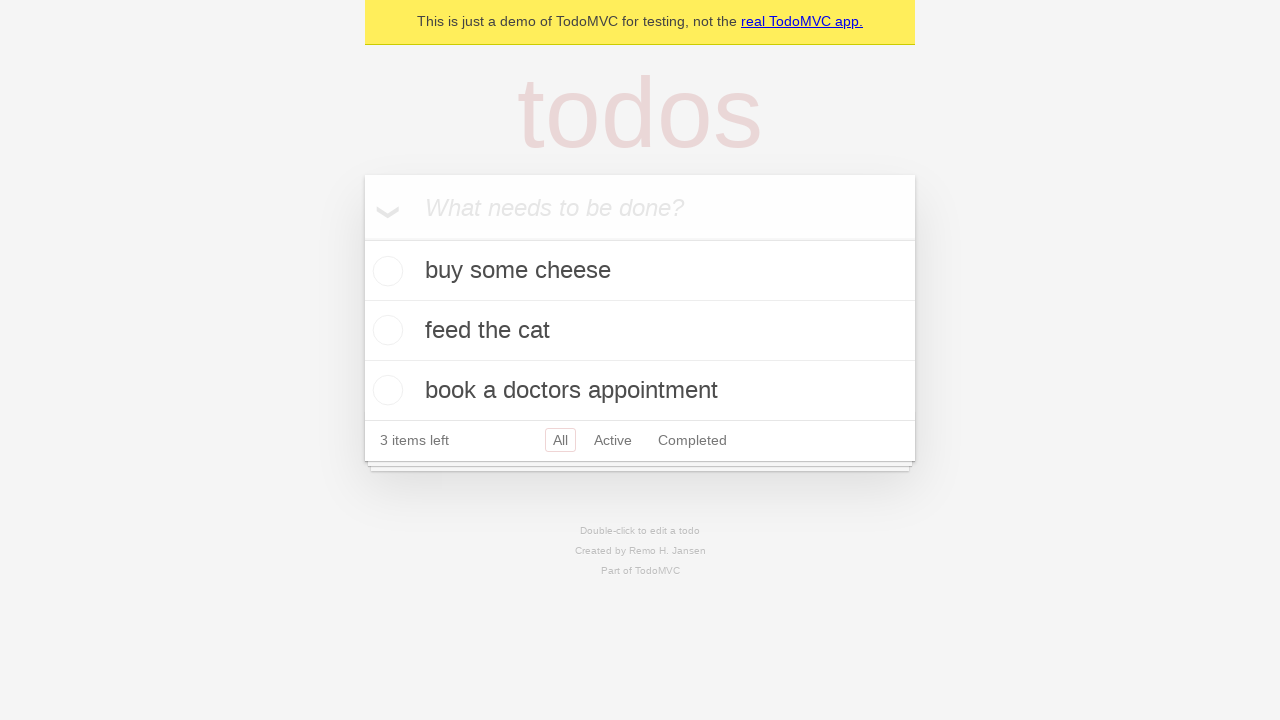

Clicked toggle all to mark all items as complete at (362, 238) on internal:label="Mark all as complete"i
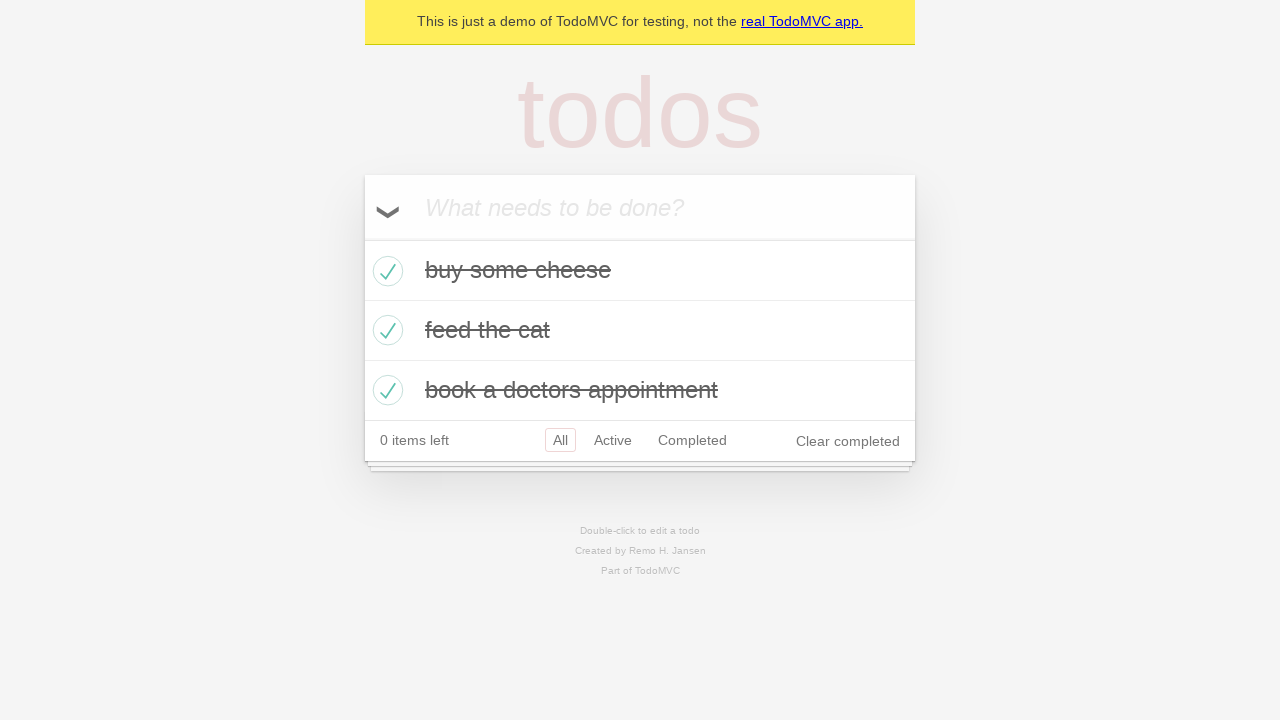

Clicked toggle all to uncheck and clear complete state of all items at (362, 238) on internal:label="Mark all as complete"i
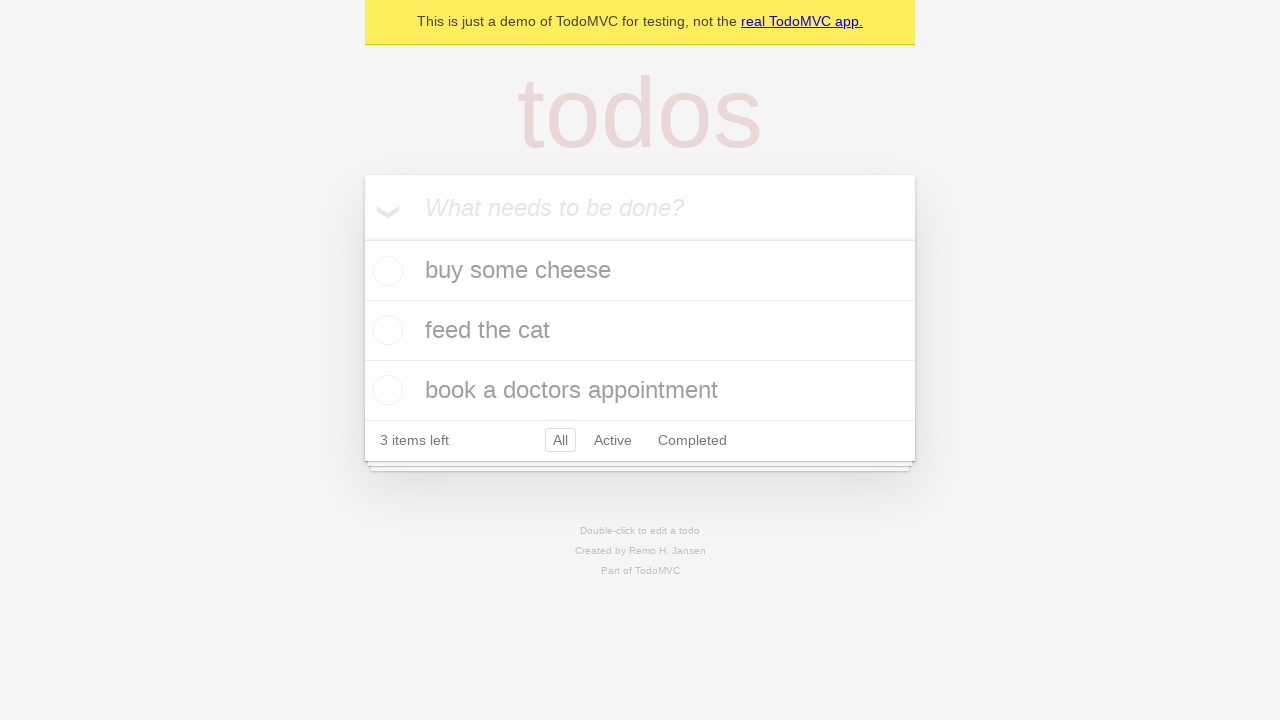

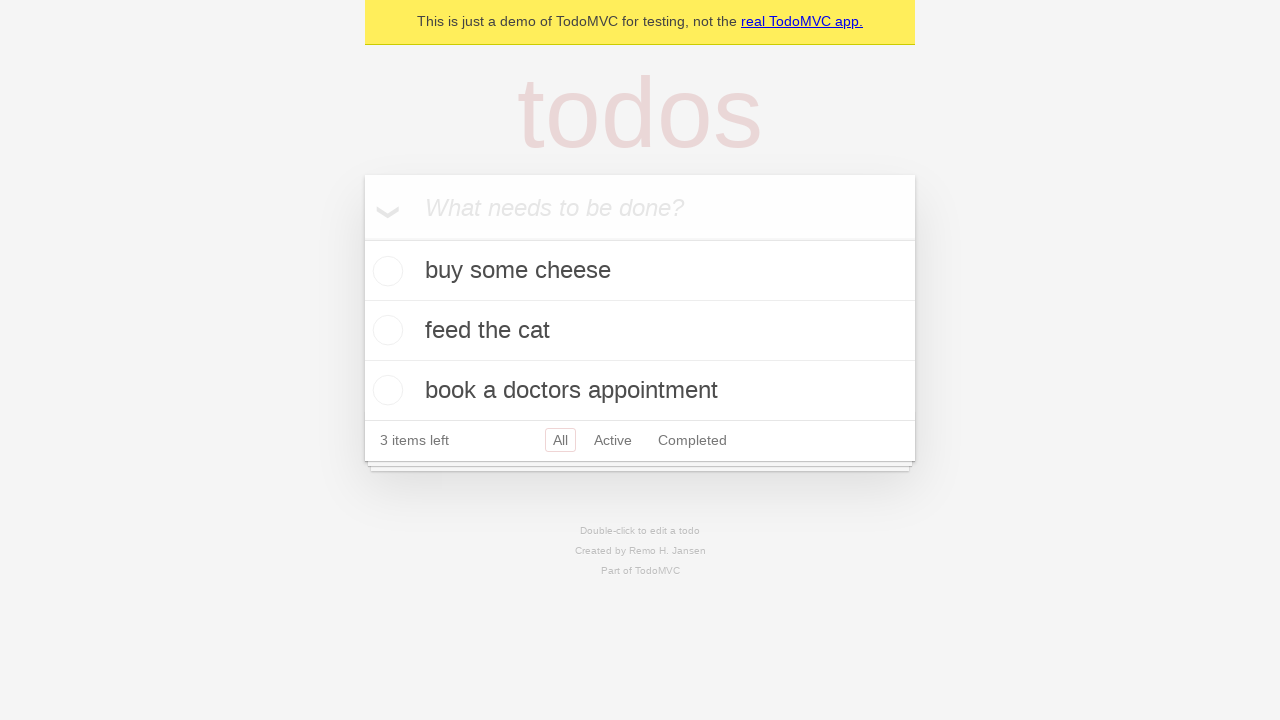